Tests the public legal process search functionality on a Brazilian court website by entering an OAB (lawyer registration) number, selecting a state, and submitting the search to verify results are displayed.

Starting URL: https://pje-consulta-publica.tjmg.jus.br/

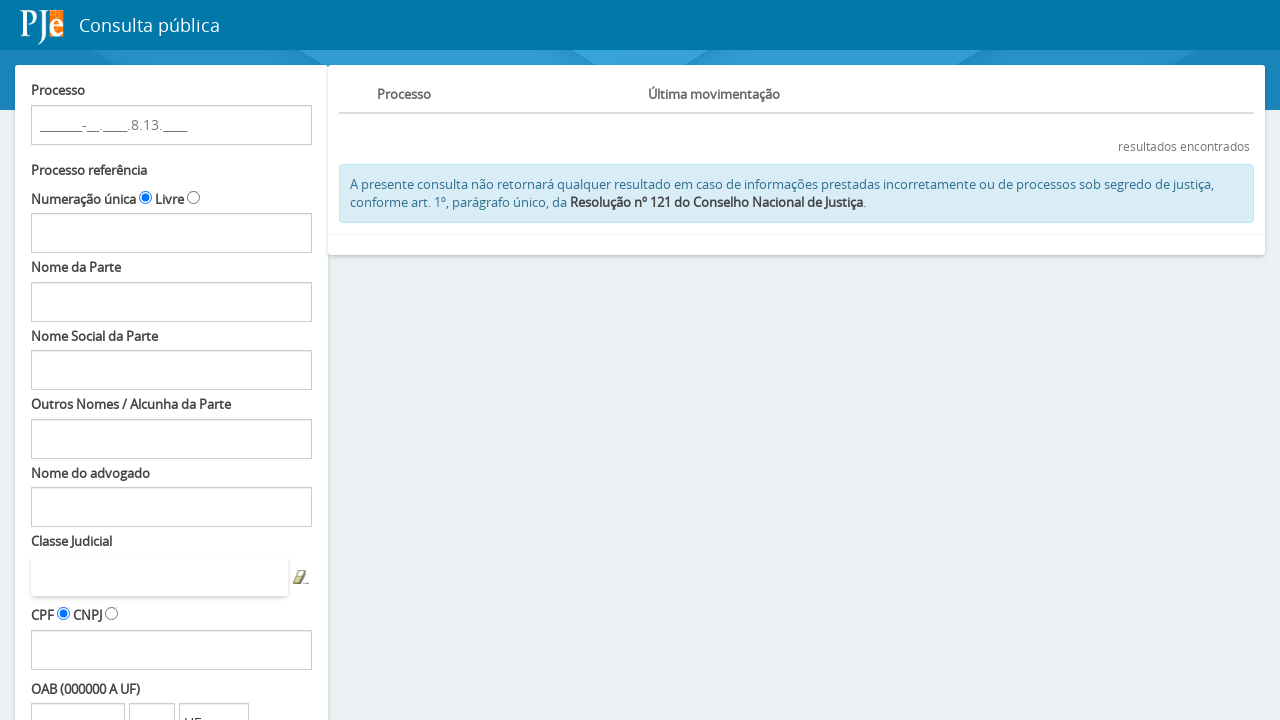

Waited for page to fully load (networkidle)
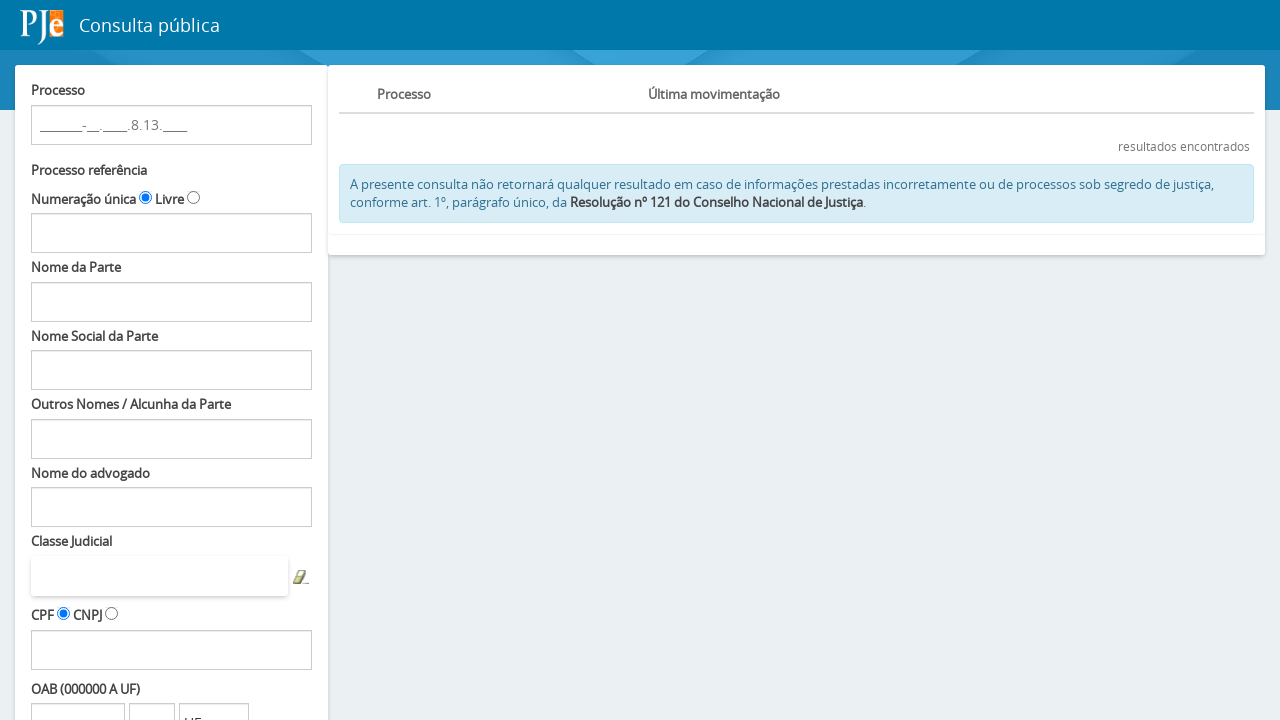

Filled OAB number field with '133864' on input#fPP\:Decoration\:numeroOAB
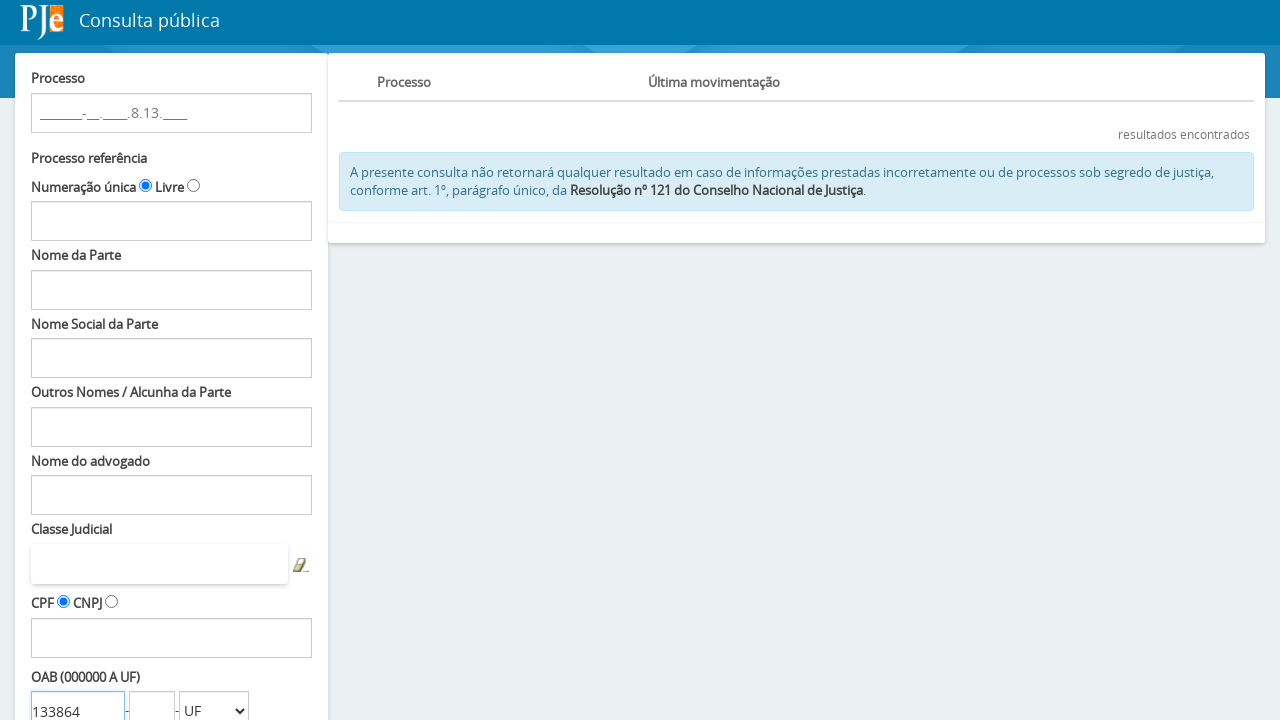

Selected state 'SP' from dropdown on select#fPP\:Decoration\:estadoComboOAB
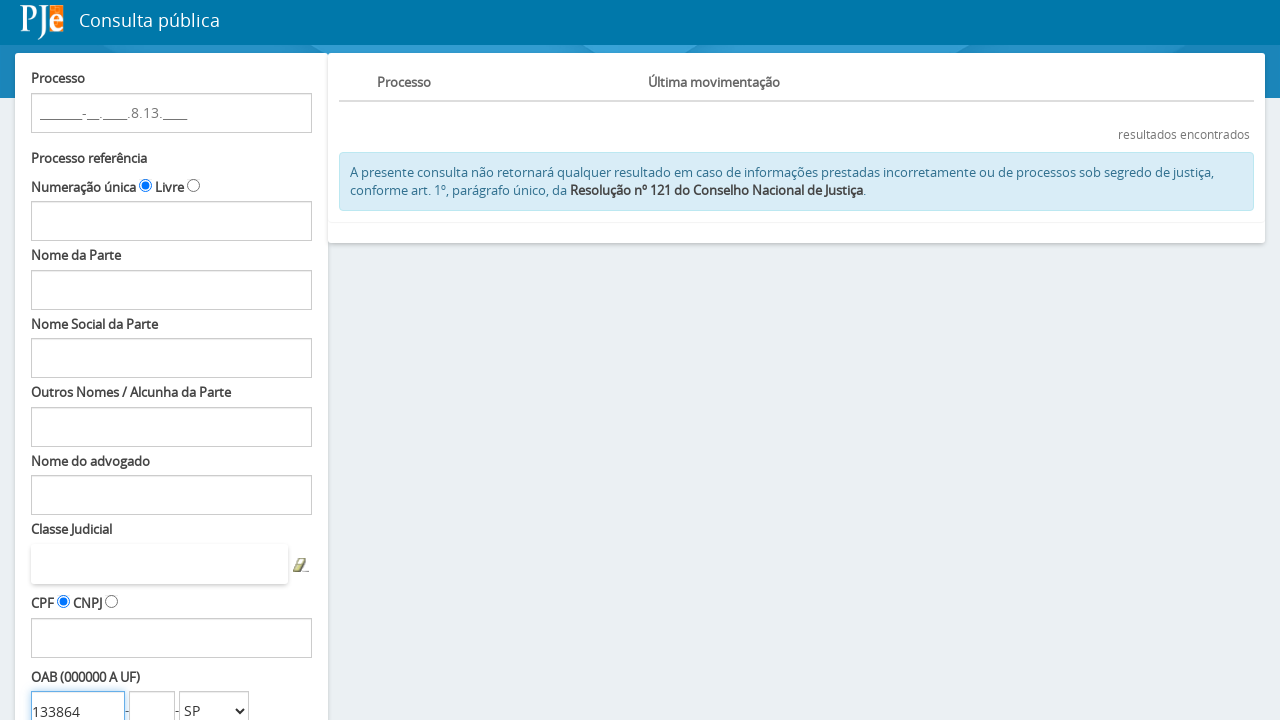

Clicked search button to submit legal process search at (83, 590) on input#fPP\:searchProcessos
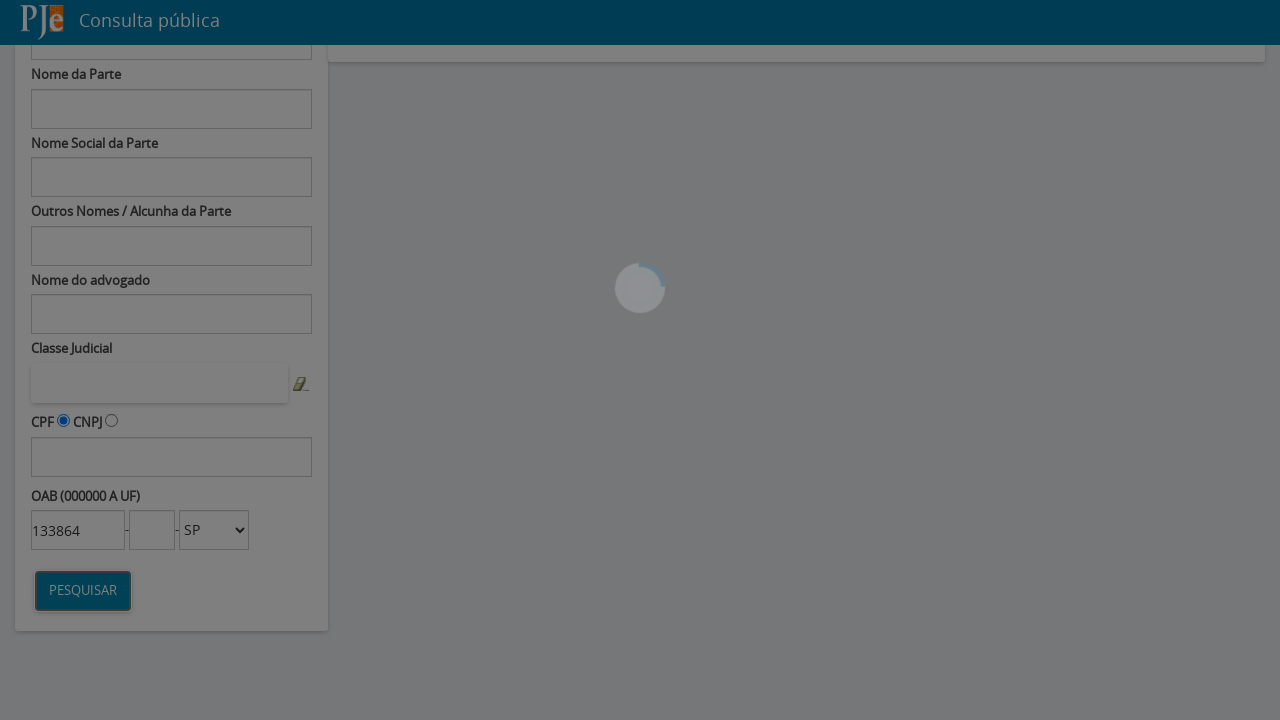

Search results loaded successfully
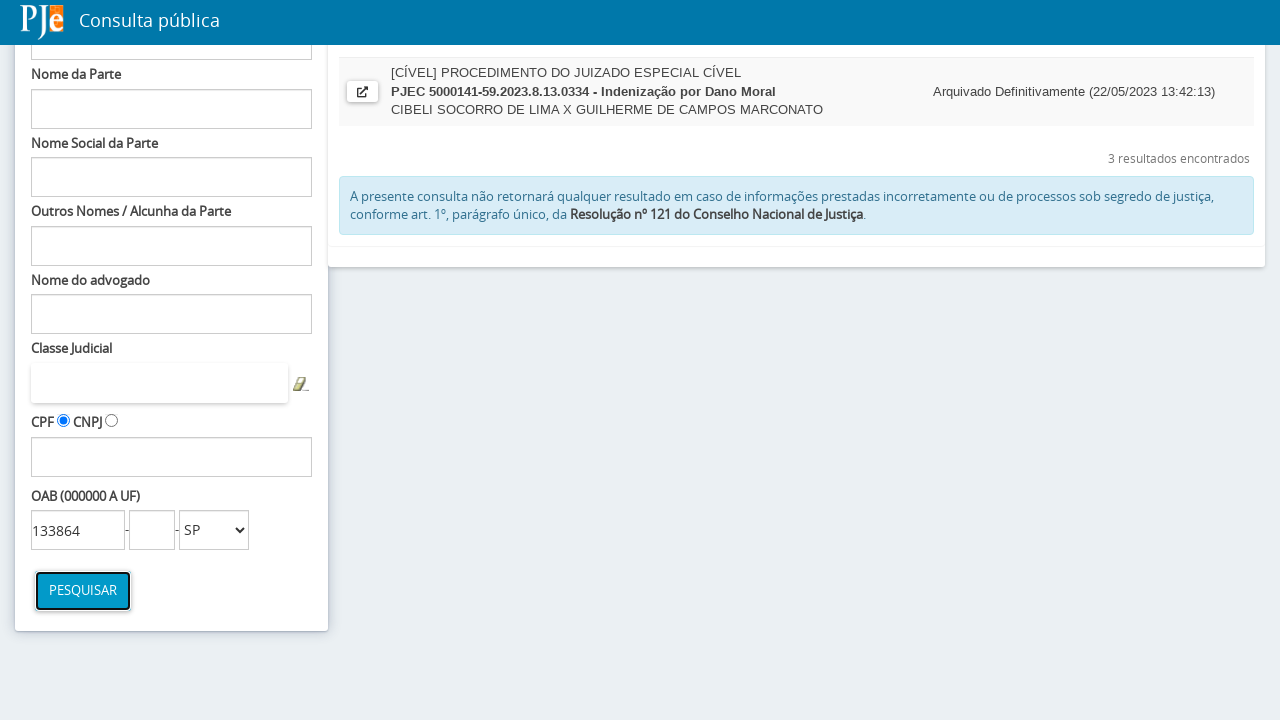

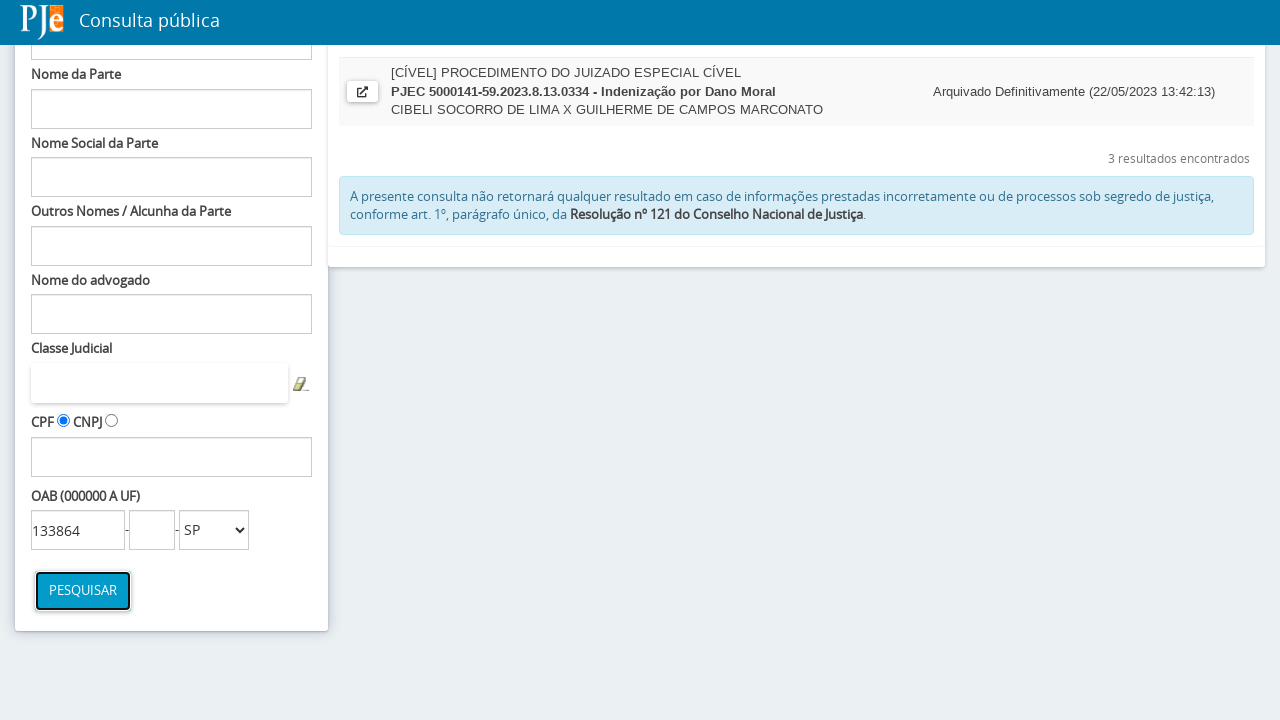